Tests table sorting functionality by clicking on the column header and verifying that the data is correctly sorted

Starting URL: https://rahulshettyacademy.com/seleniumPractise/#/offers

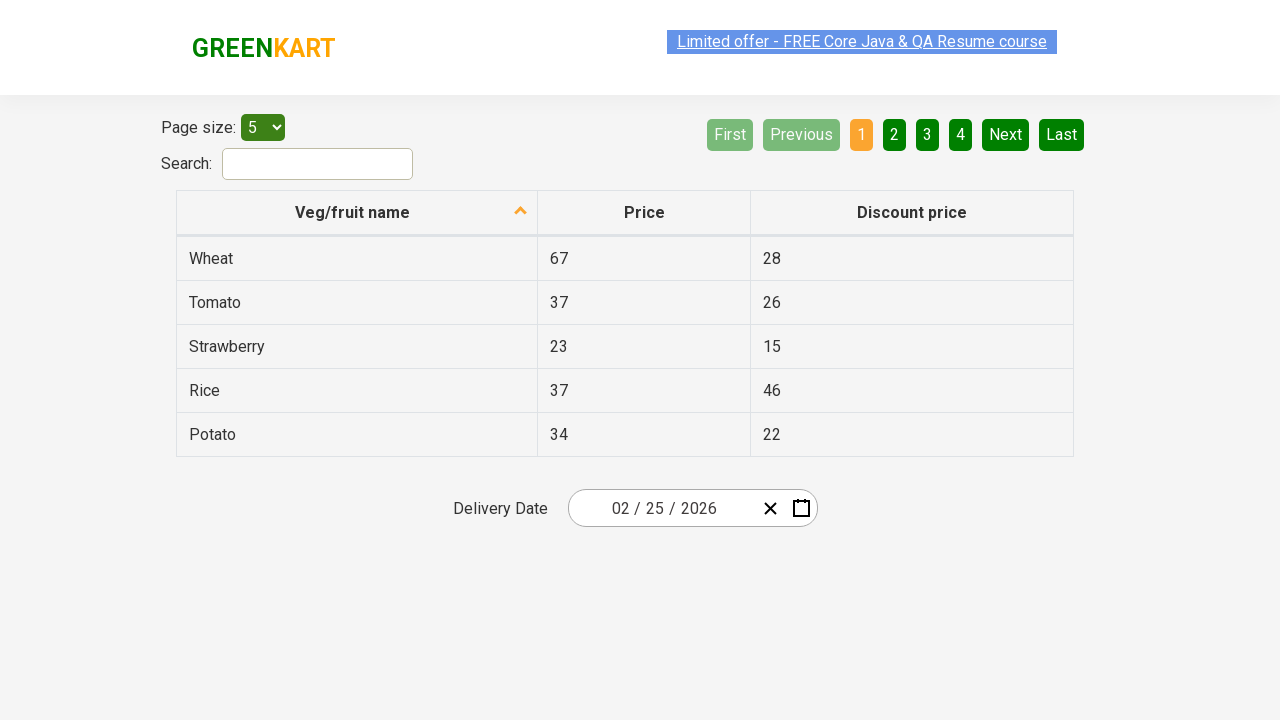

Clicked on 'Veg/fruit name' column header to sort table at (353, 212) on xpath=//span[text()='Veg/fruit name']
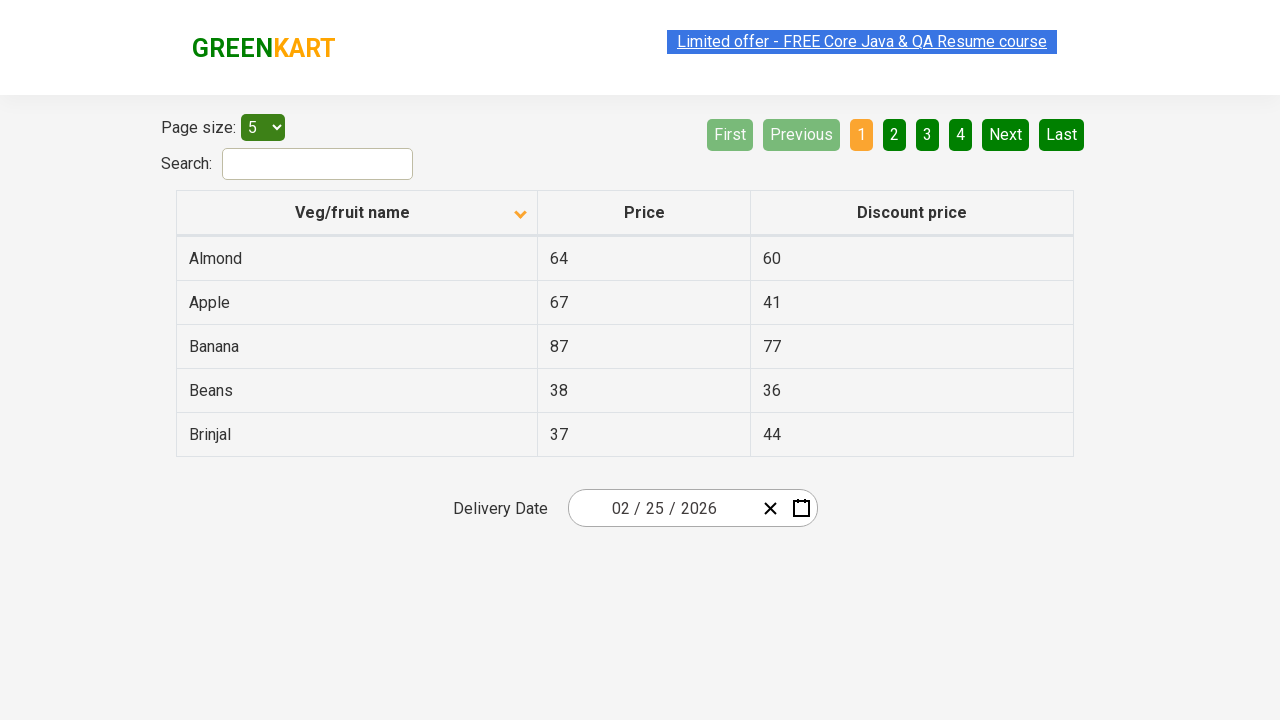

Waited 500ms for table sorting to complete
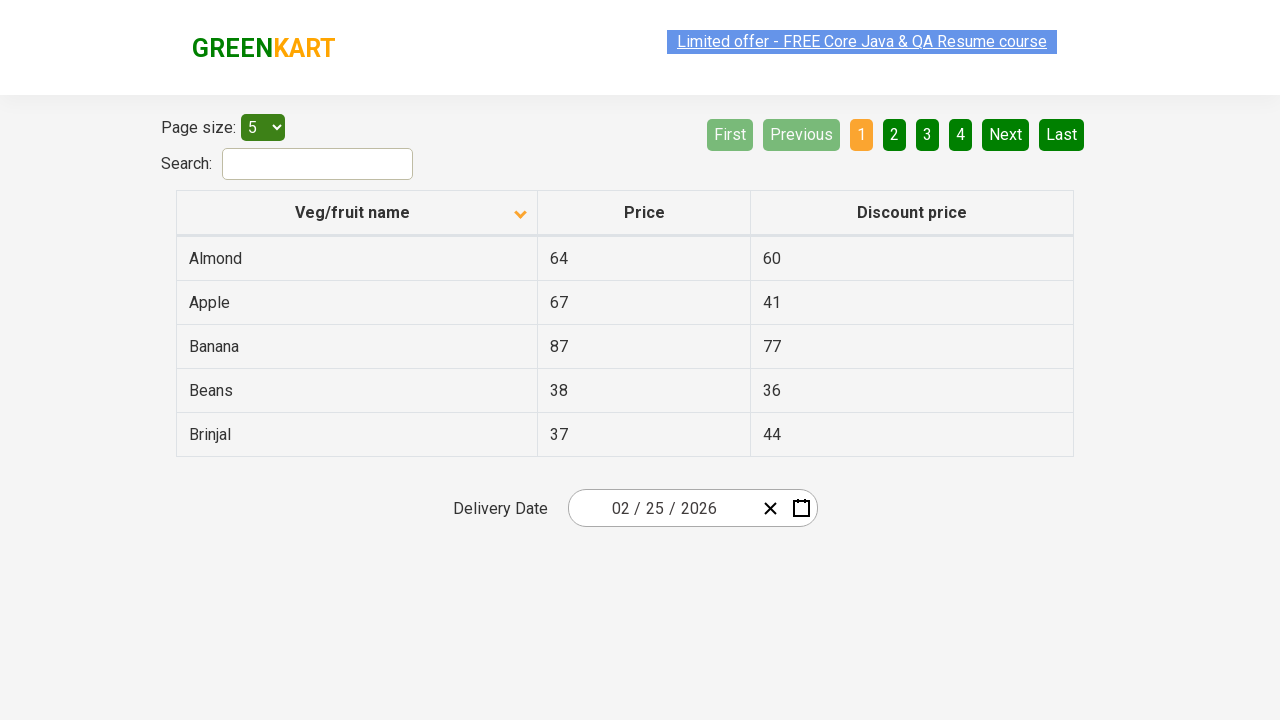

Retrieved all vegetable/fruit name elements from first column
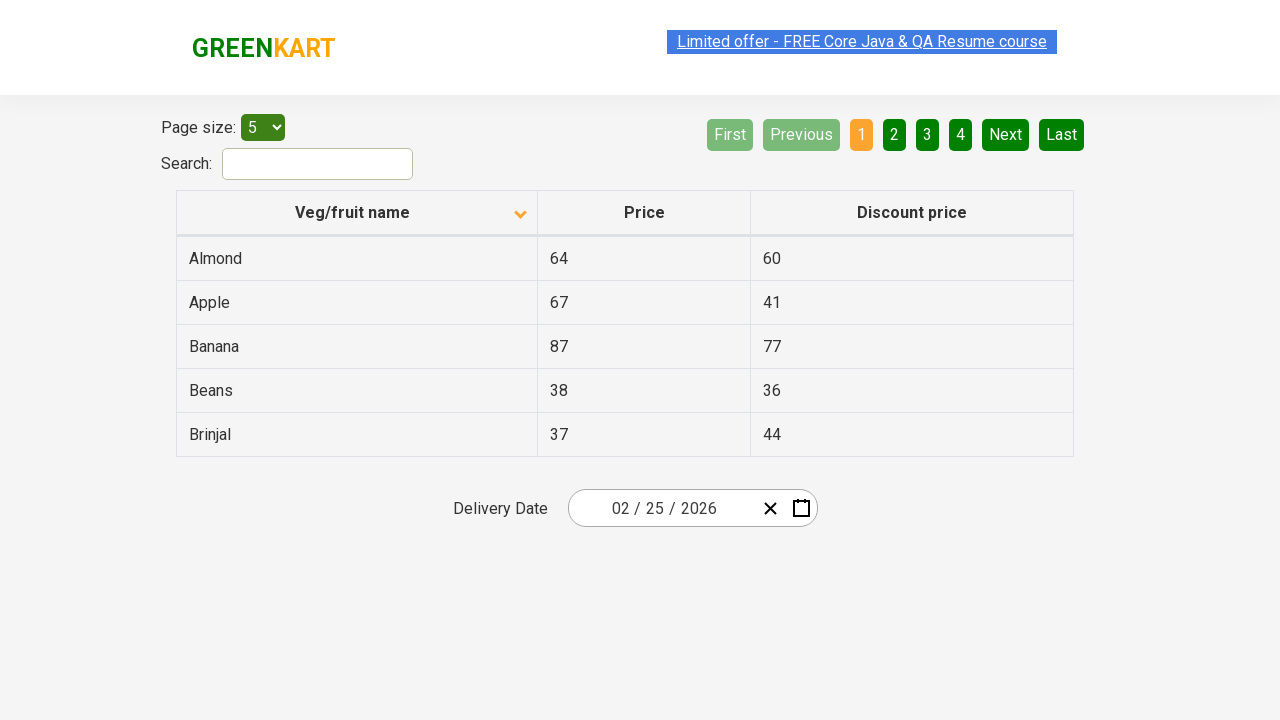

Extracted 5 vegetable/fruit names from table
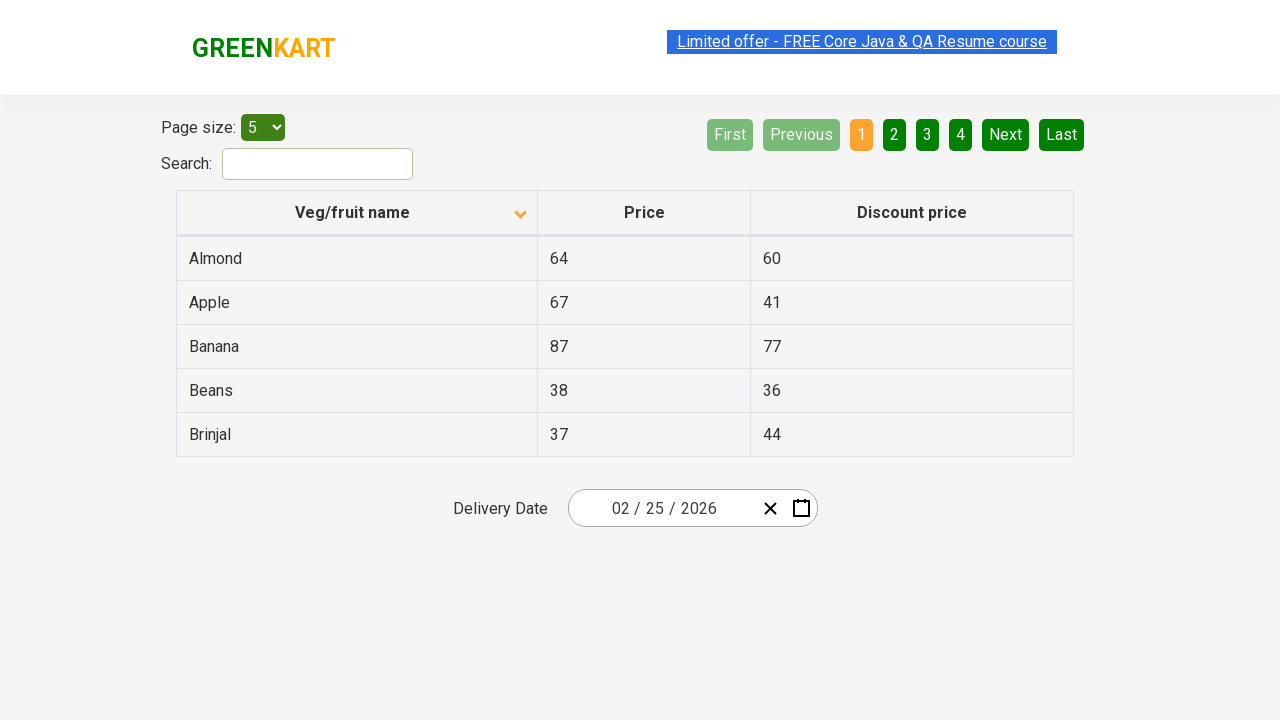

Created sorted copy of vegetable/fruit names using Python sort
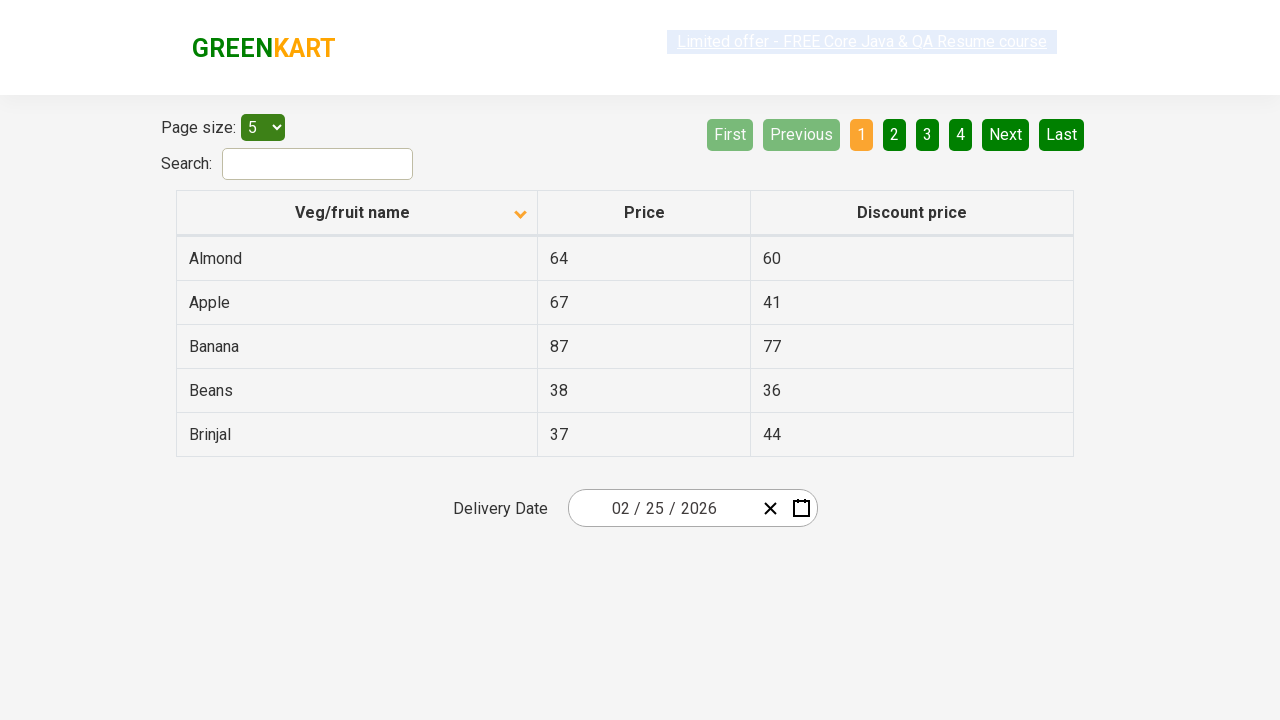

Verified that table sorting matches alphabetical order - assertion passed
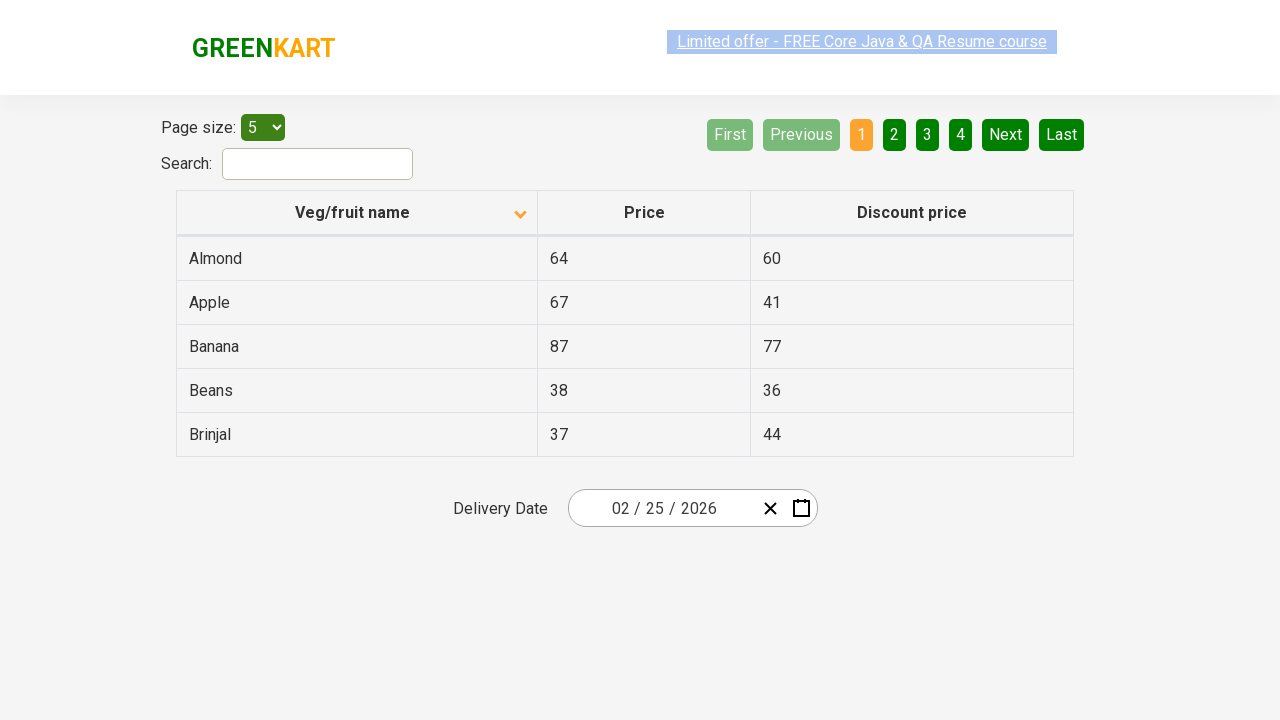

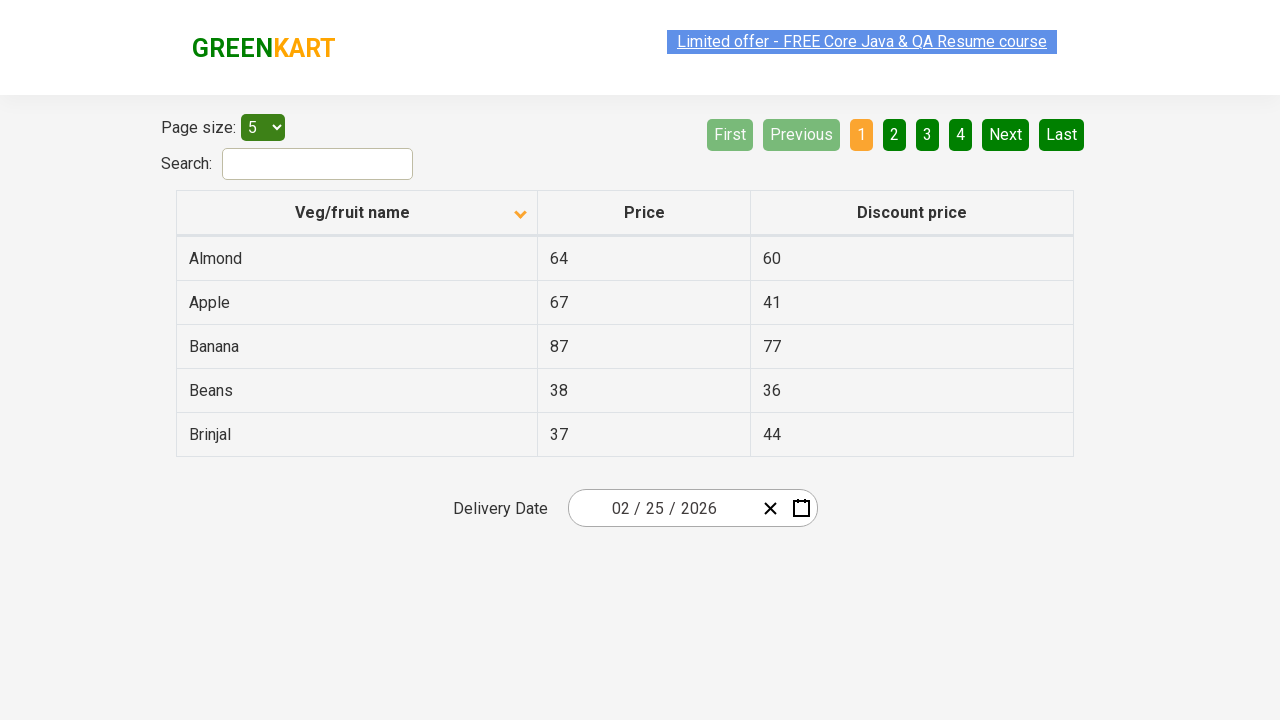